Fills all visible text input fields in a JotForm registration form with test data

Starting URL: https://form.jotform.com/213106431512137

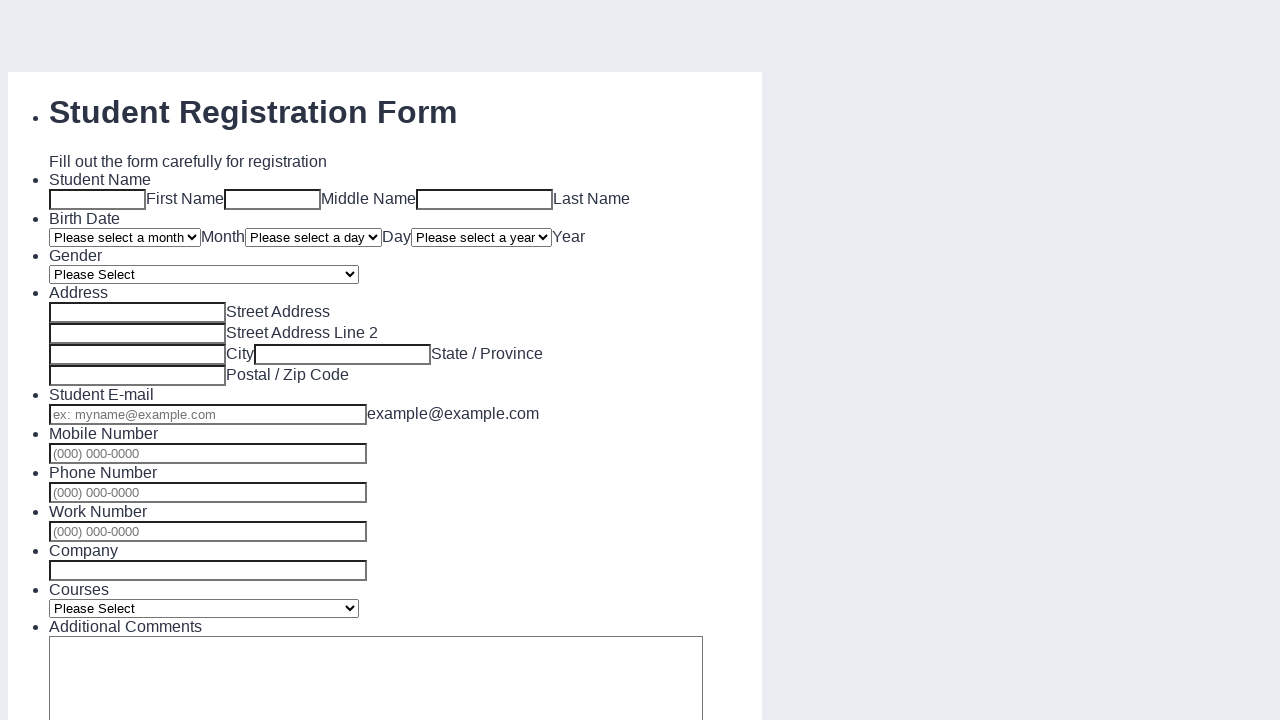

Navigated to JotForm registration form
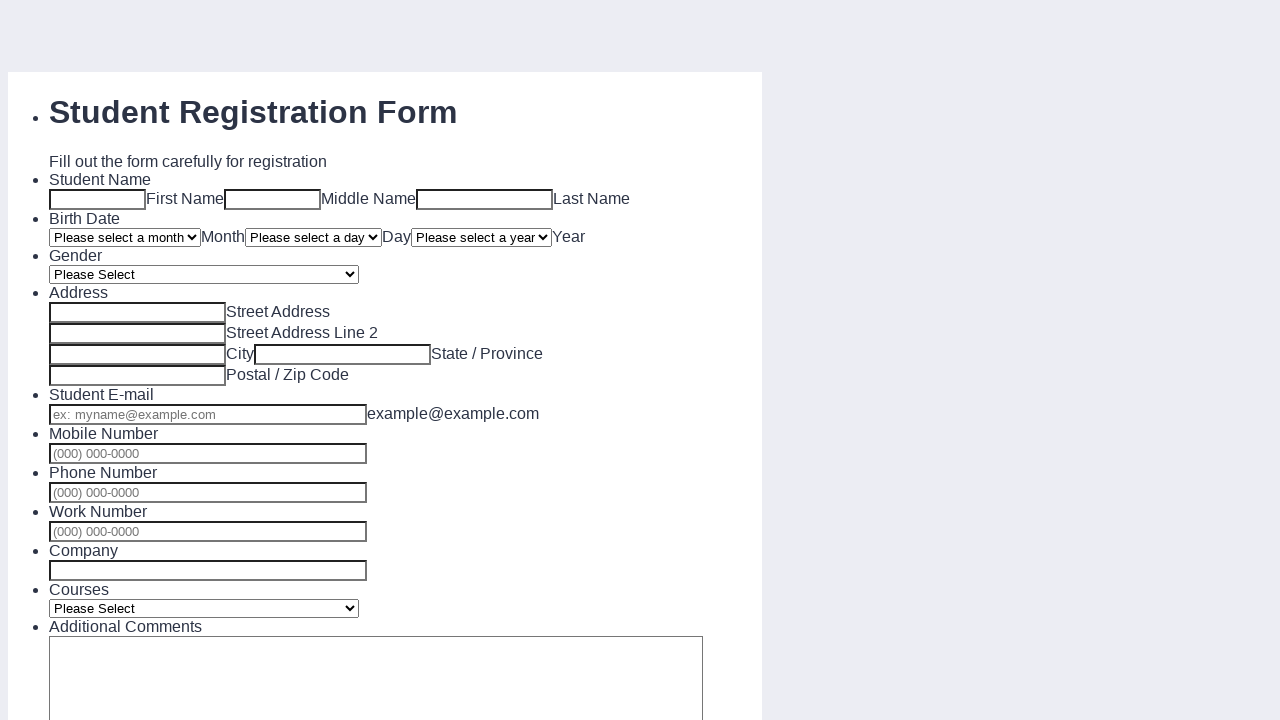

Located all text input fields in the form
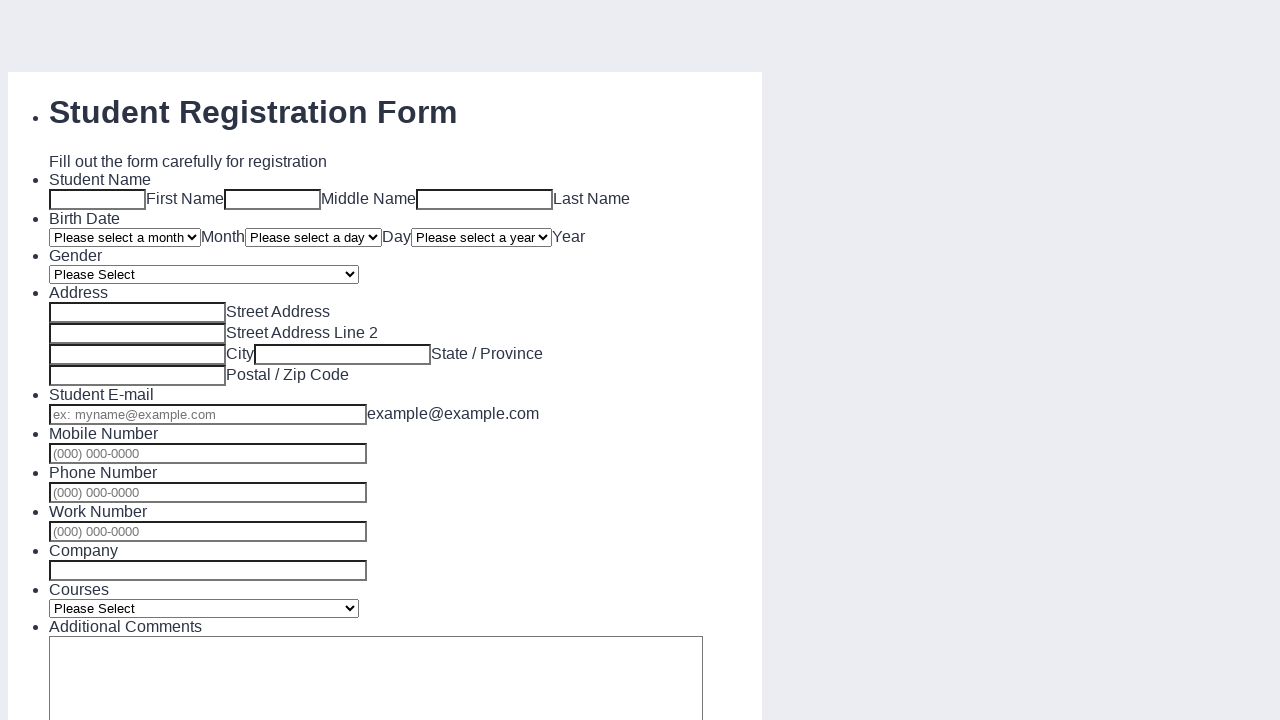

Filled visible text input field with 'Wooden Spoon'
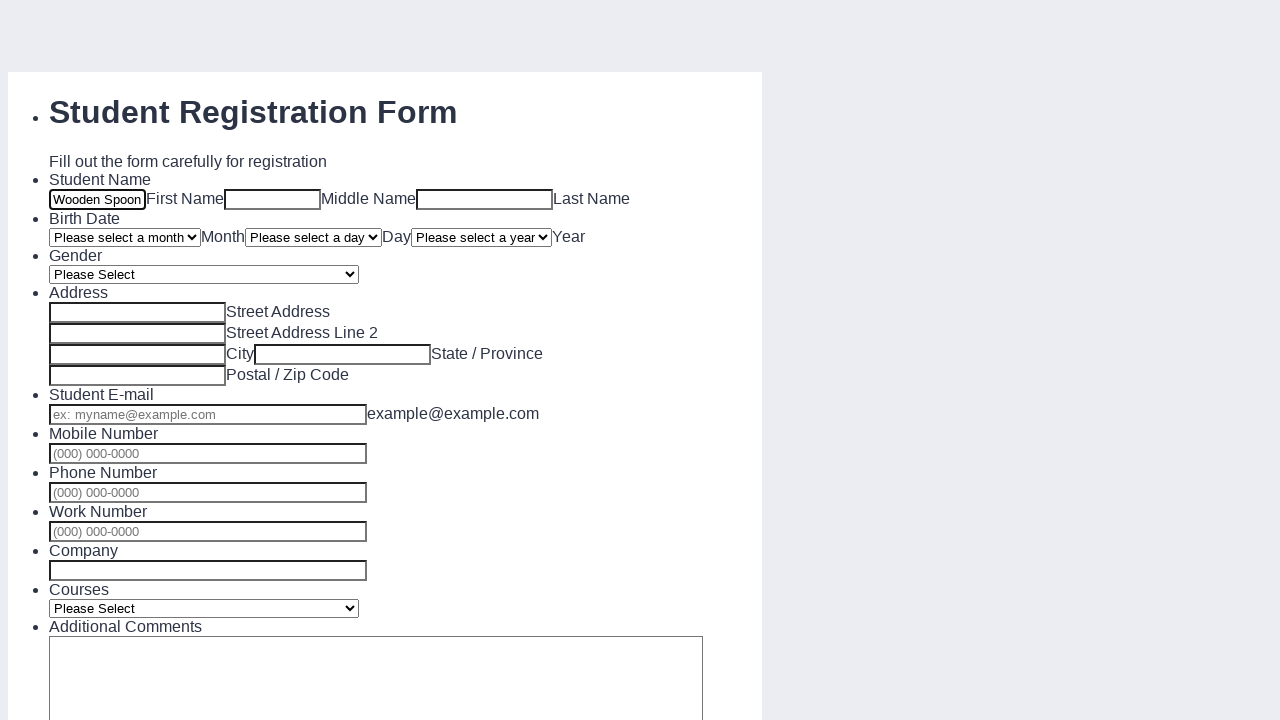

Filled visible text input field with 'Wooden Spoon'
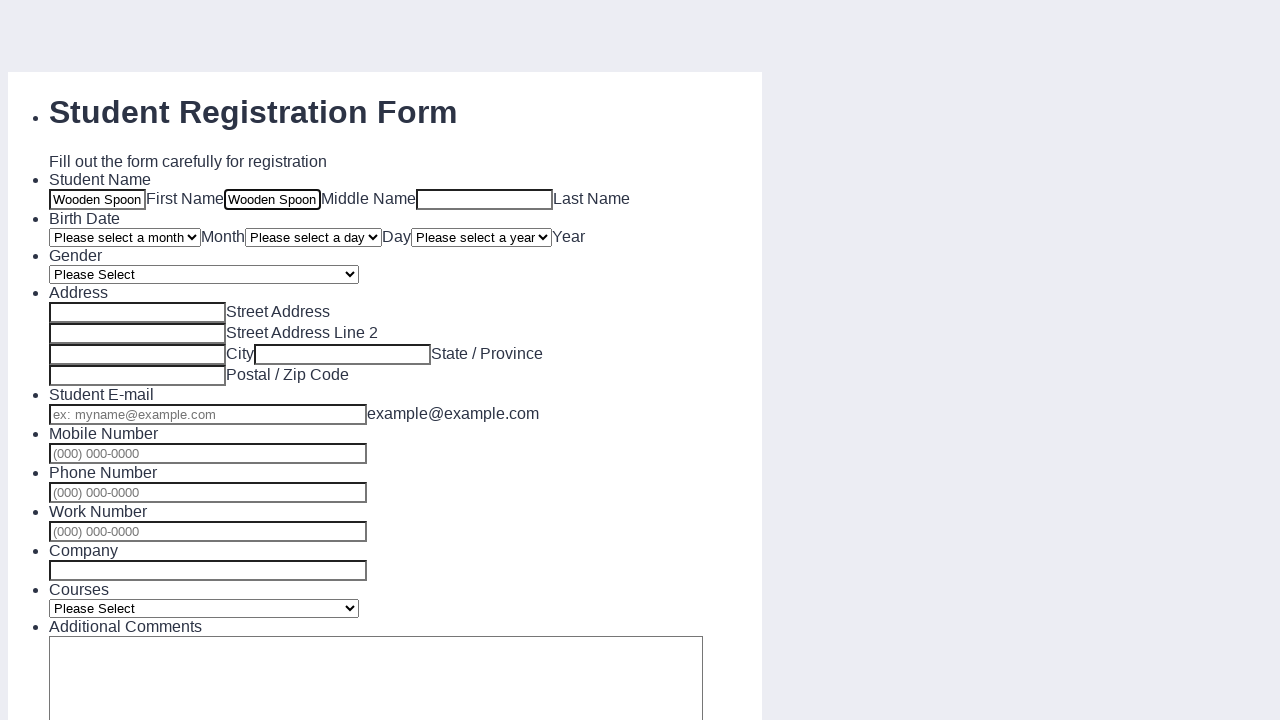

Filled visible text input field with 'Wooden Spoon'
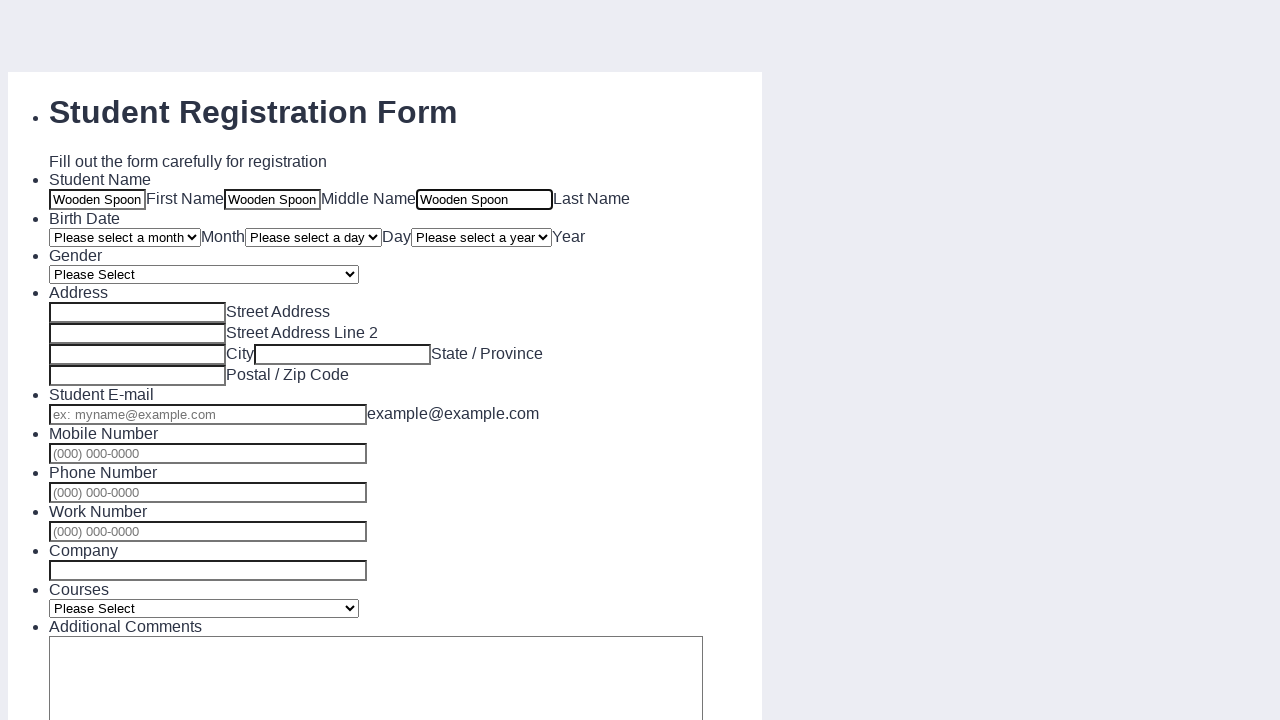

Filled visible text input field with 'Wooden Spoon'
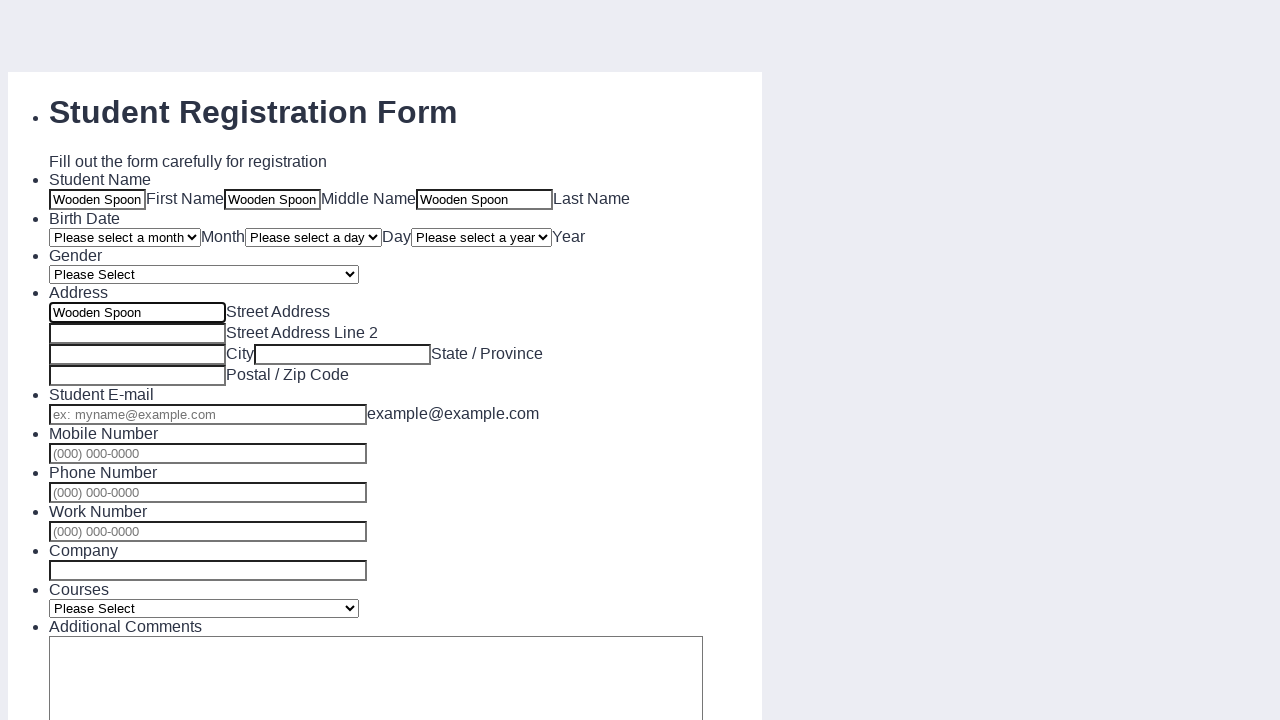

Filled visible text input field with 'Wooden Spoon'
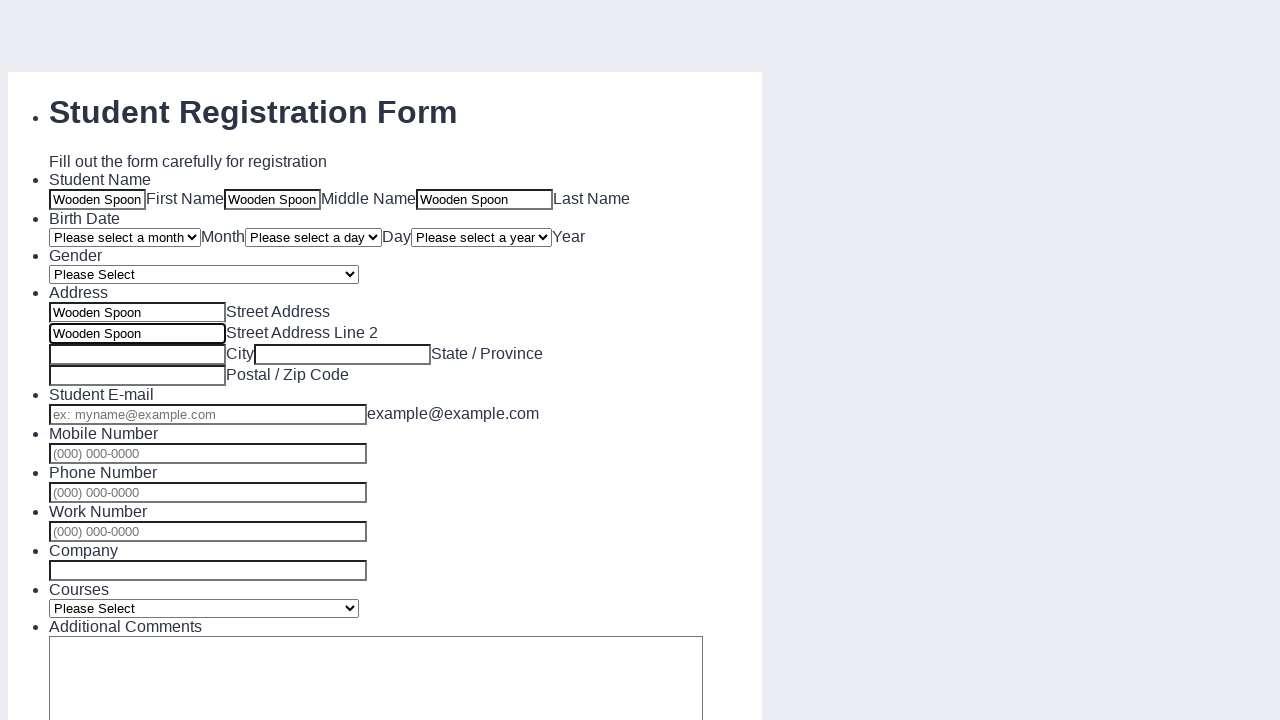

Filled visible text input field with 'Wooden Spoon'
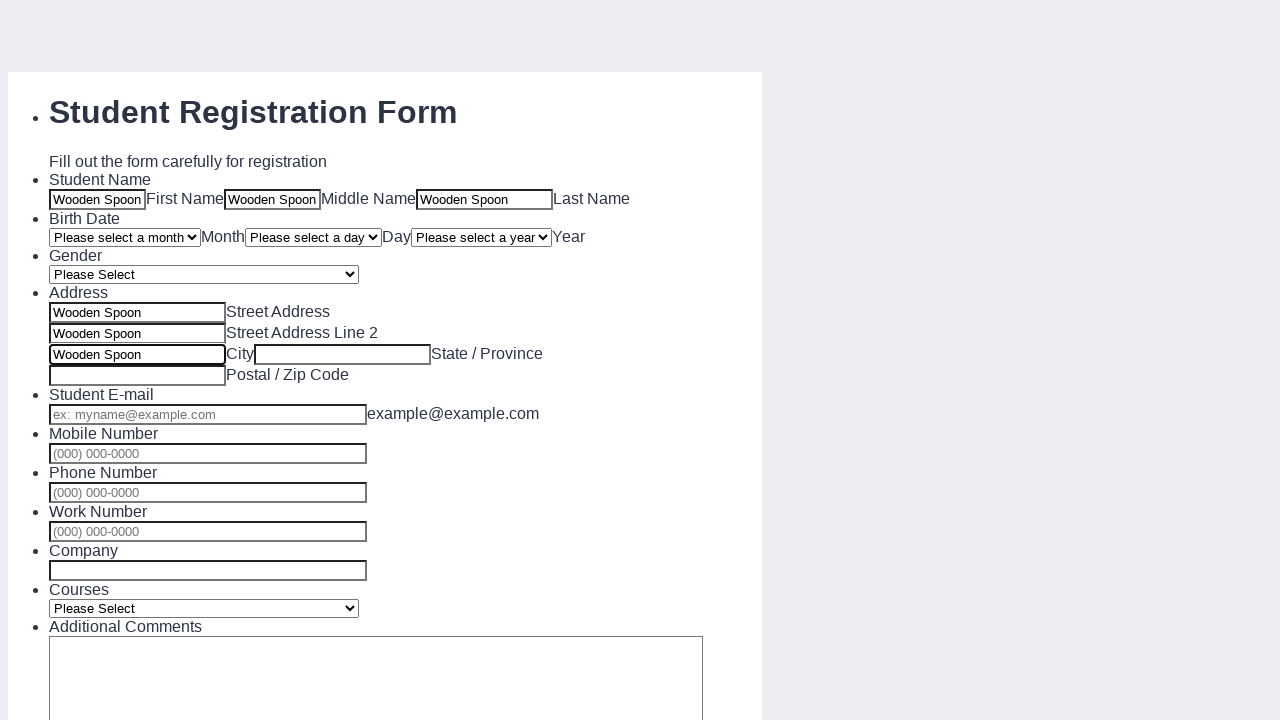

Filled visible text input field with 'Wooden Spoon'
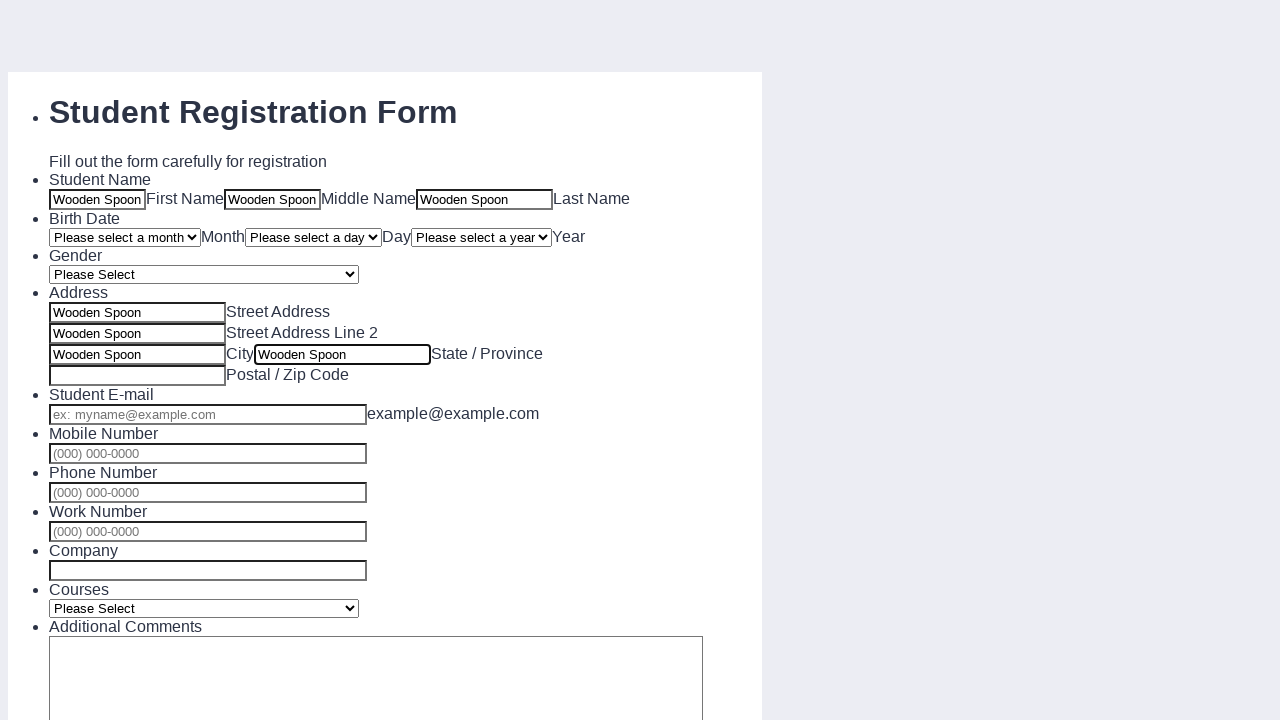

Filled visible text input field with 'Wooden Spoon'
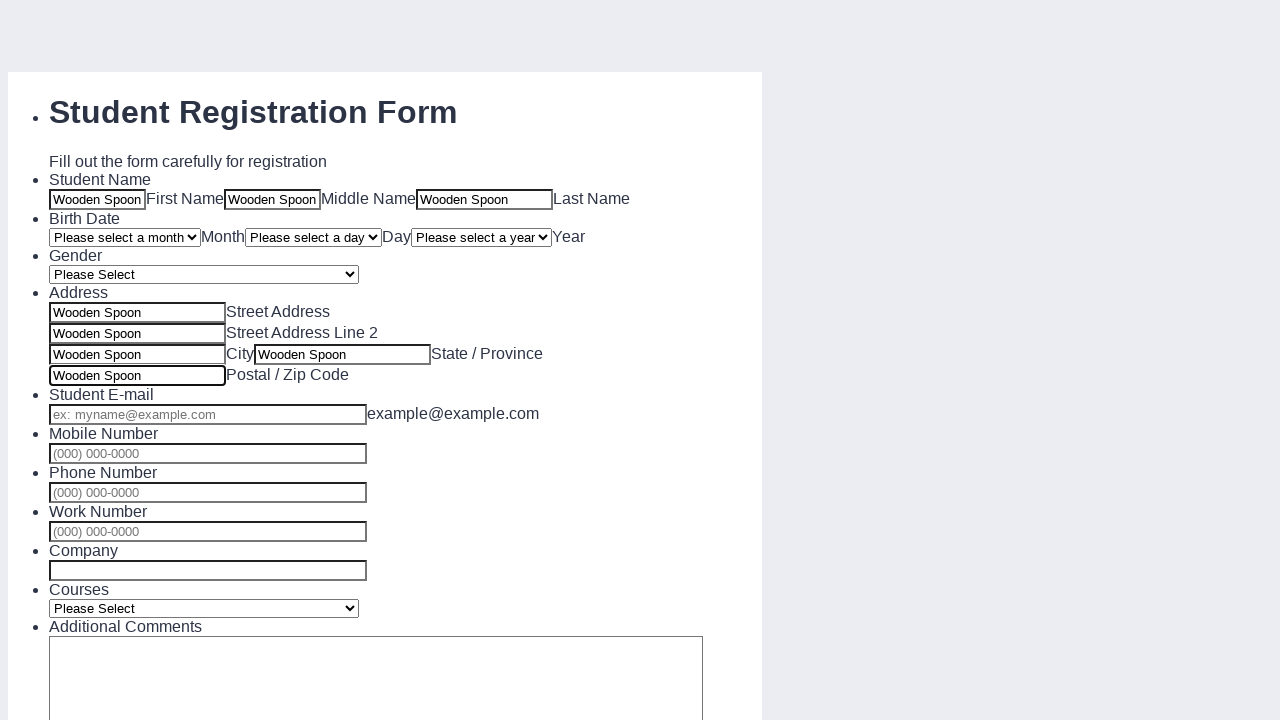

Filled visible text input field with 'Wooden Spoon'
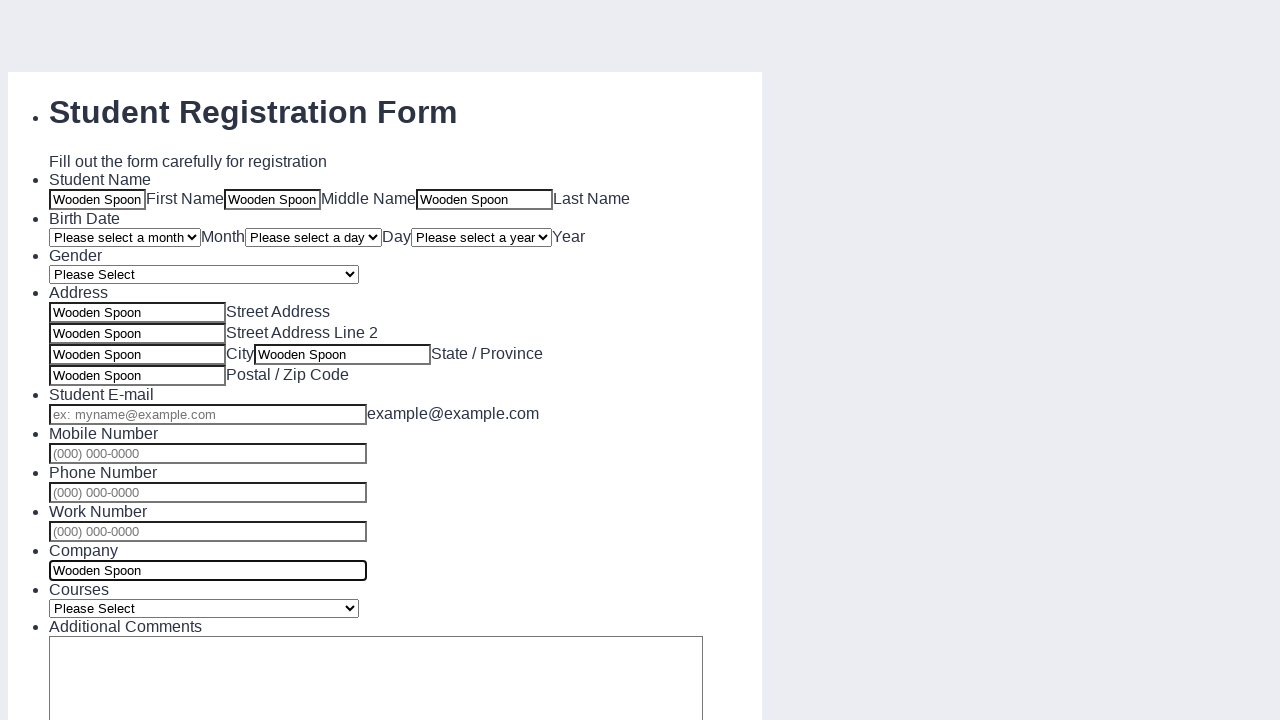

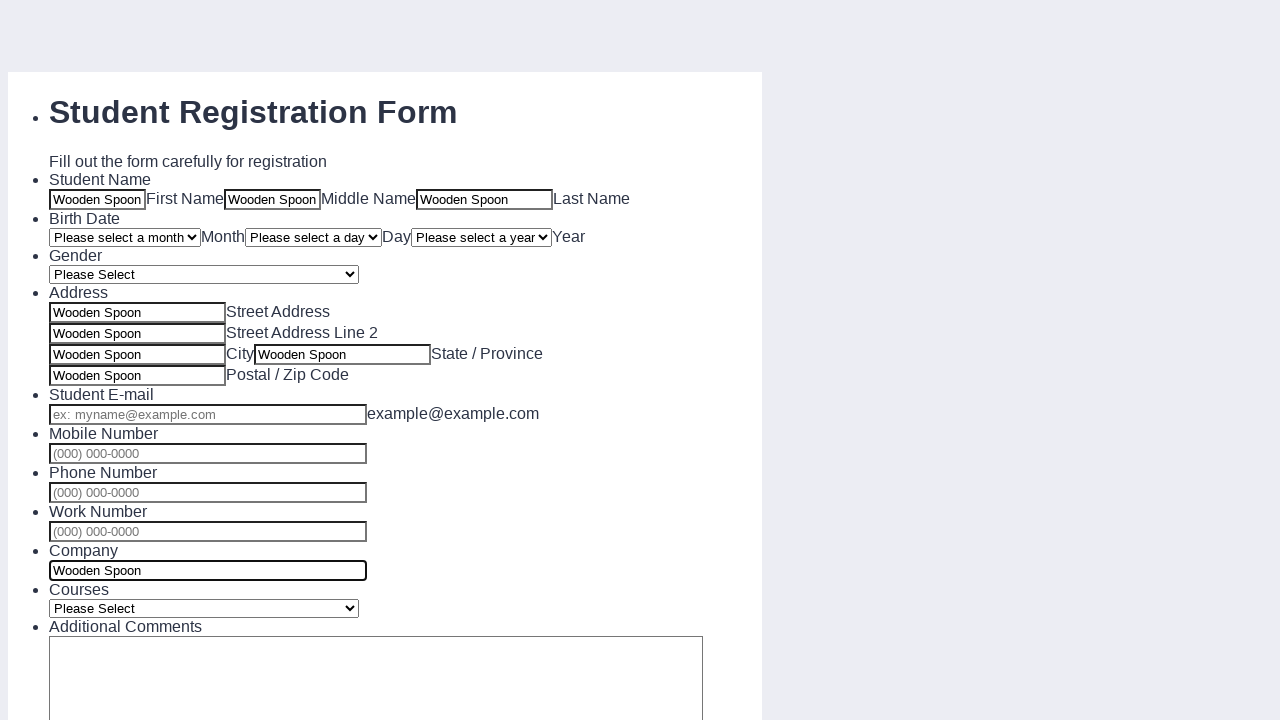